Tests checkbox and radio button selection states by clicking them and verifying their selected/deselected status

Starting URL: https://automationfc.github.io/basic-form/index.html

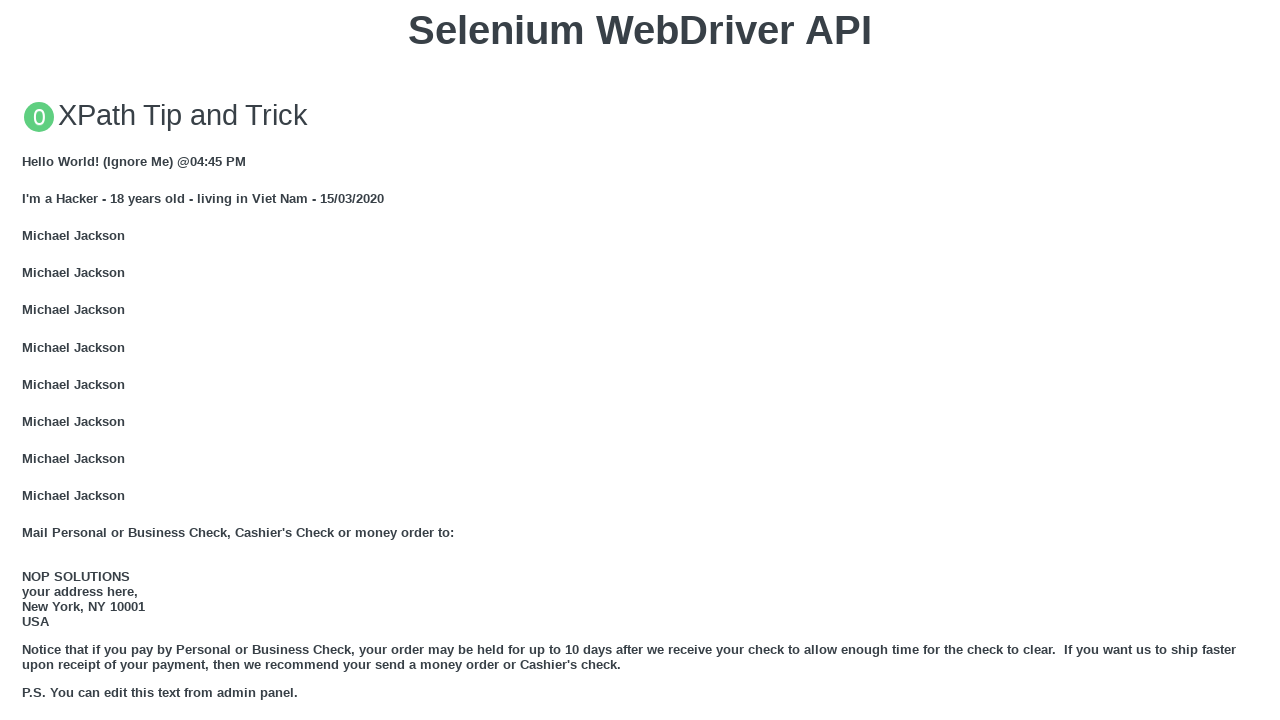

Refreshed the page
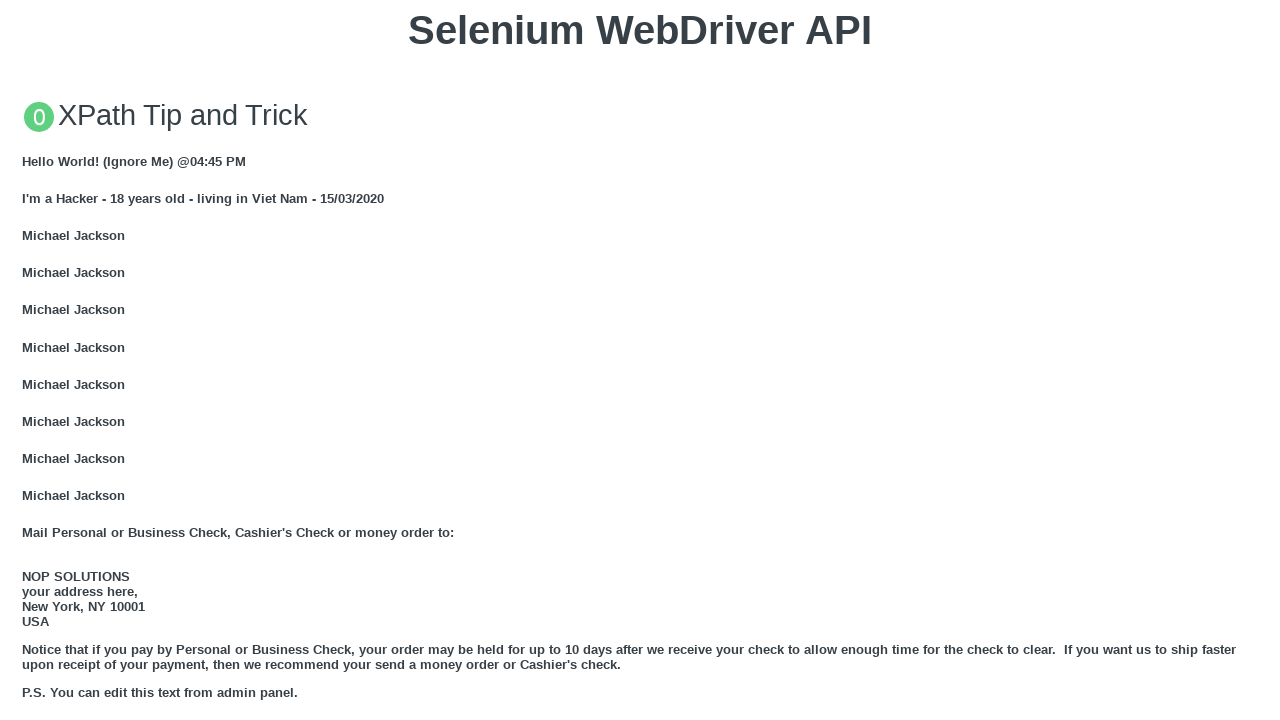

Clicked 'Under 18' radio button at (28, 360) on xpath=//input[@id='under_18']
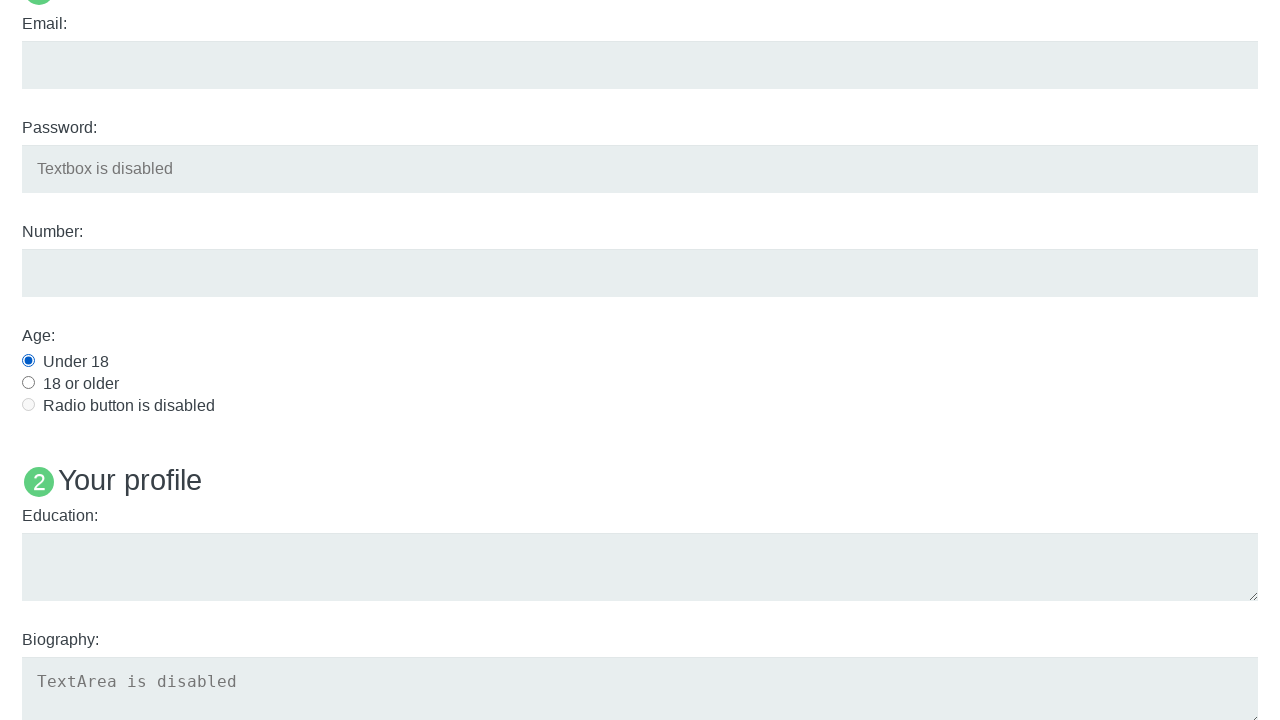

Clicked 'Development' checkbox at (28, 361) on xpath=//input[@id='development']
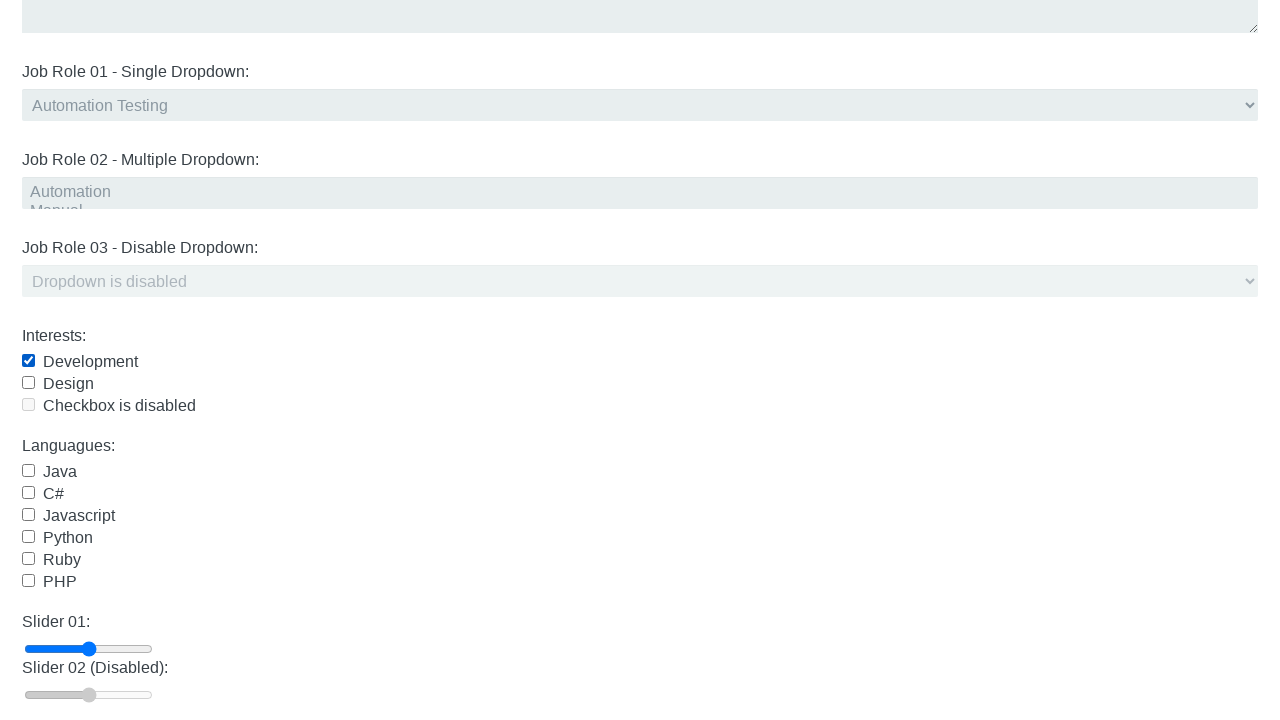

Verified 'Under 18' radio button is checked
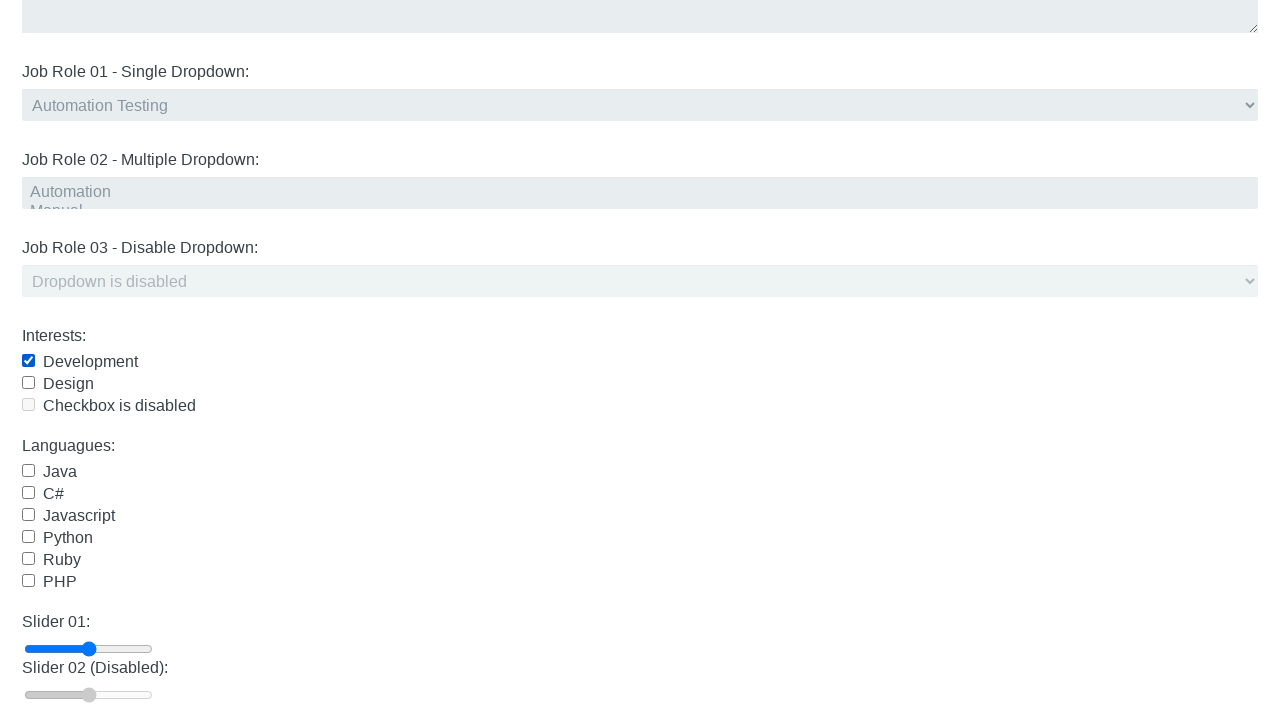

Verified 'Development' checkbox is checked
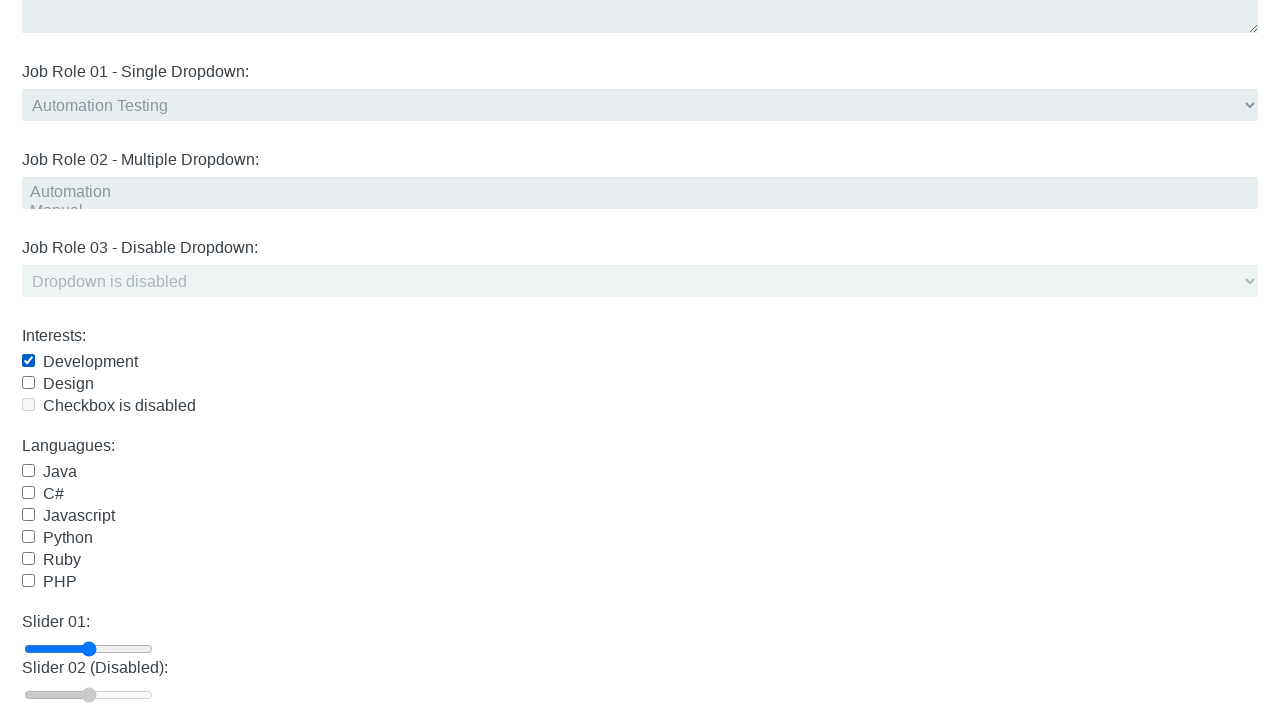

Clicked 'Development' checkbox to deselect at (28, 361) on xpath=//input[@id='development']
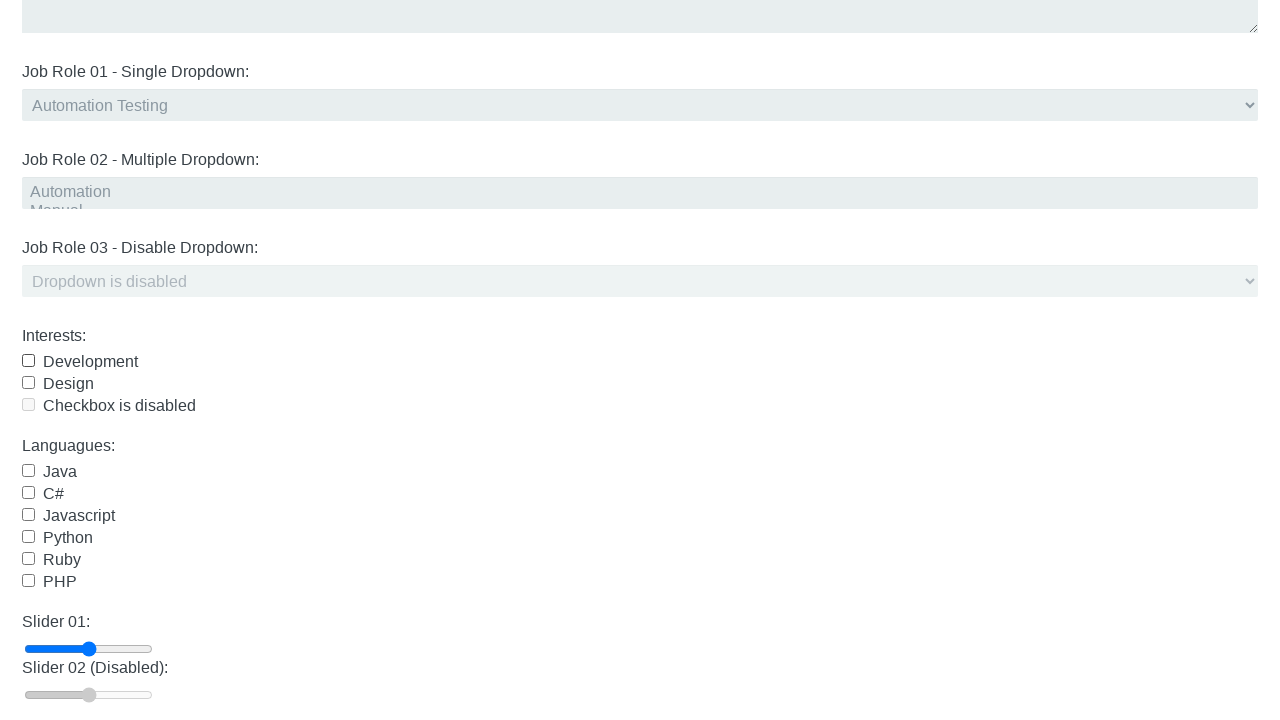

Verified 'Development' checkbox is unchecked
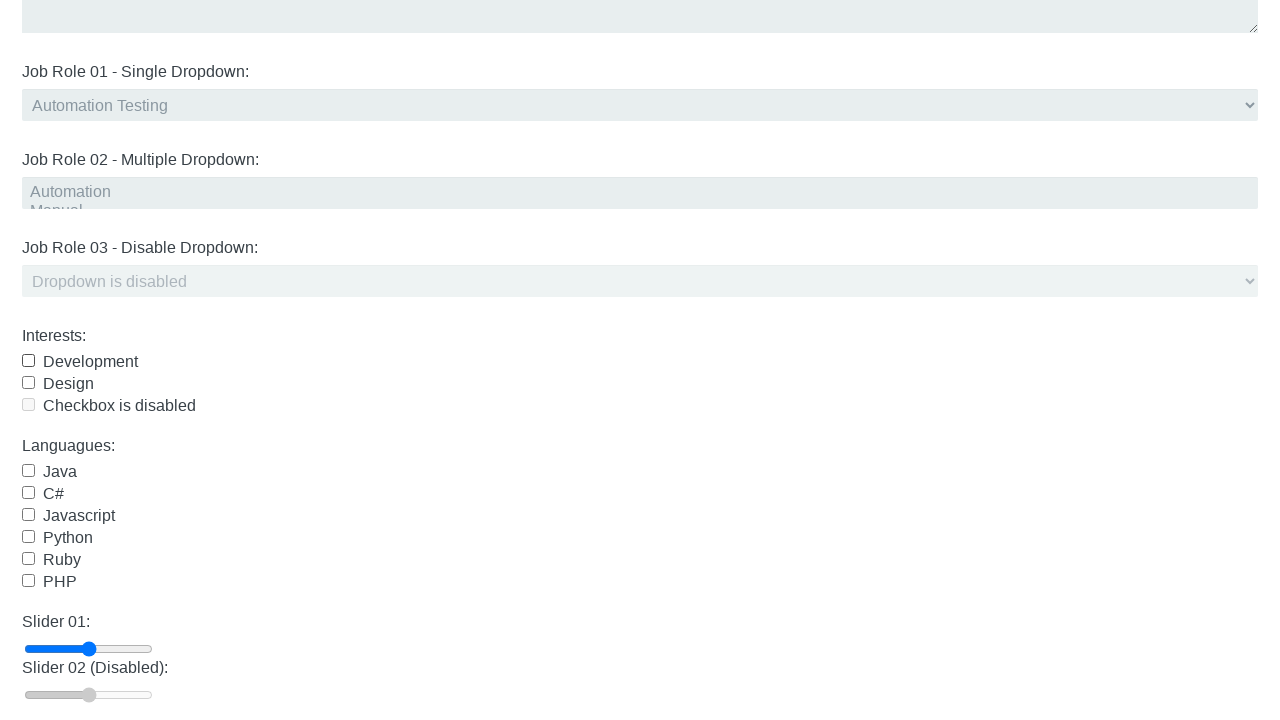

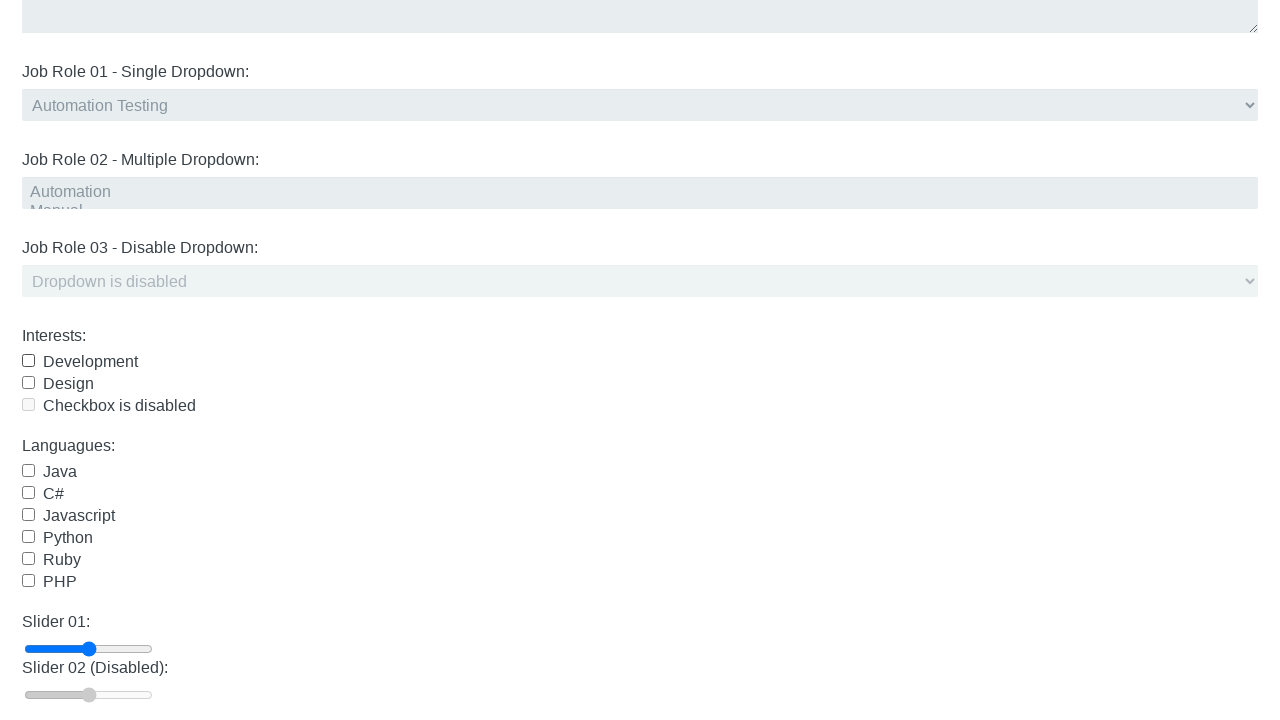